Tests radio button and checkbox interactions on a form by selecting gender radio button and toggling various day checkboxes

Starting URL: https://testautomationpractice.blogspot.com/

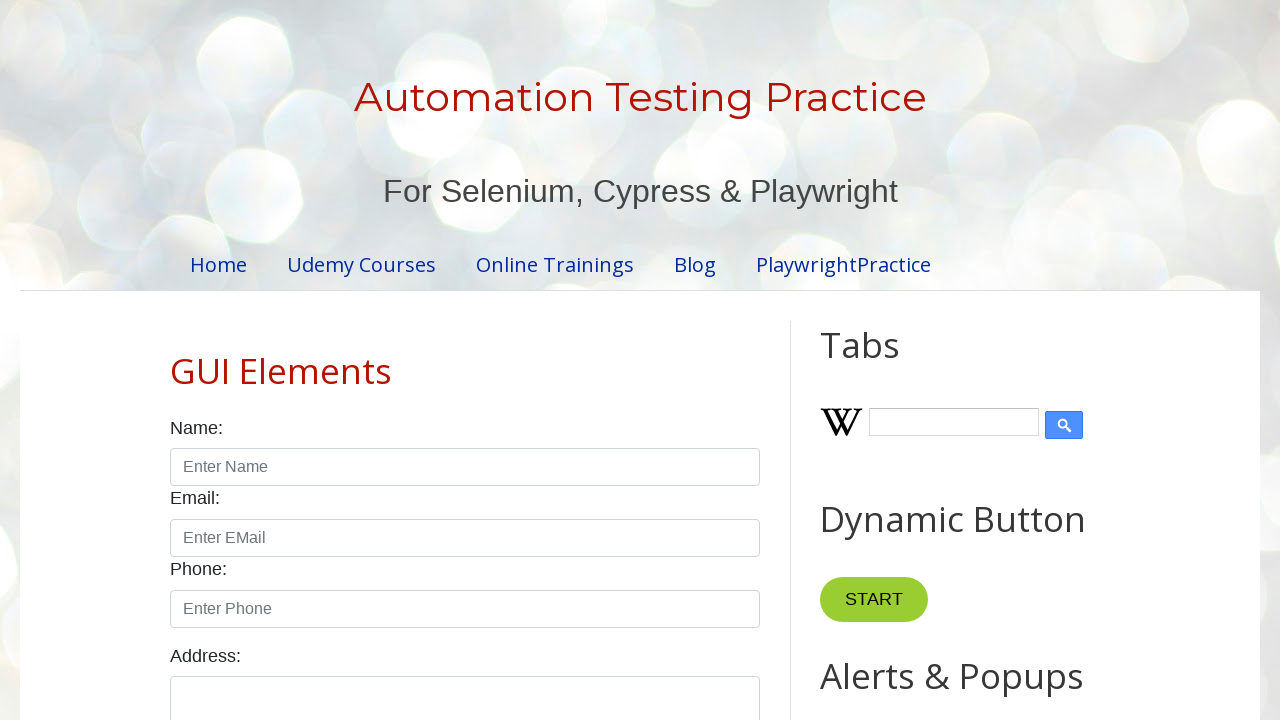

Selected male gender radio button at (176, 360) on input[type='radio'][value='male']
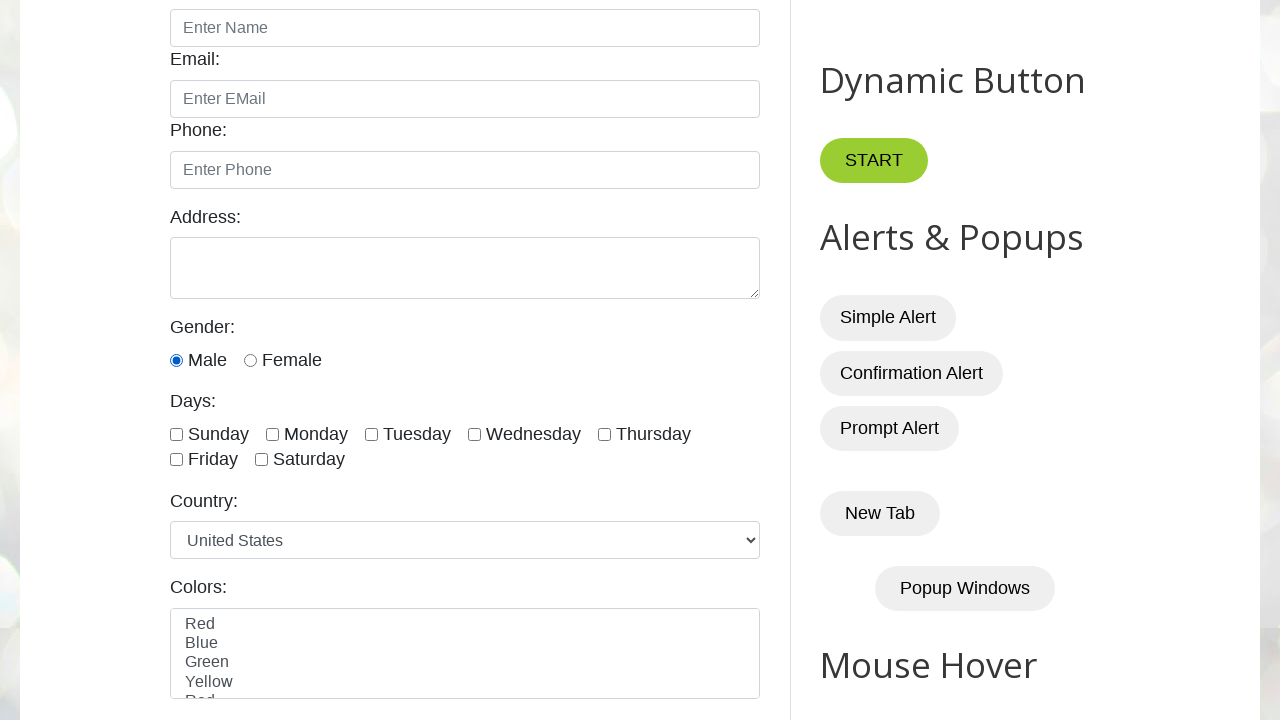

Selected Tuesday checkbox at (372, 434) on input[type='checkbox'][id='tuesday']
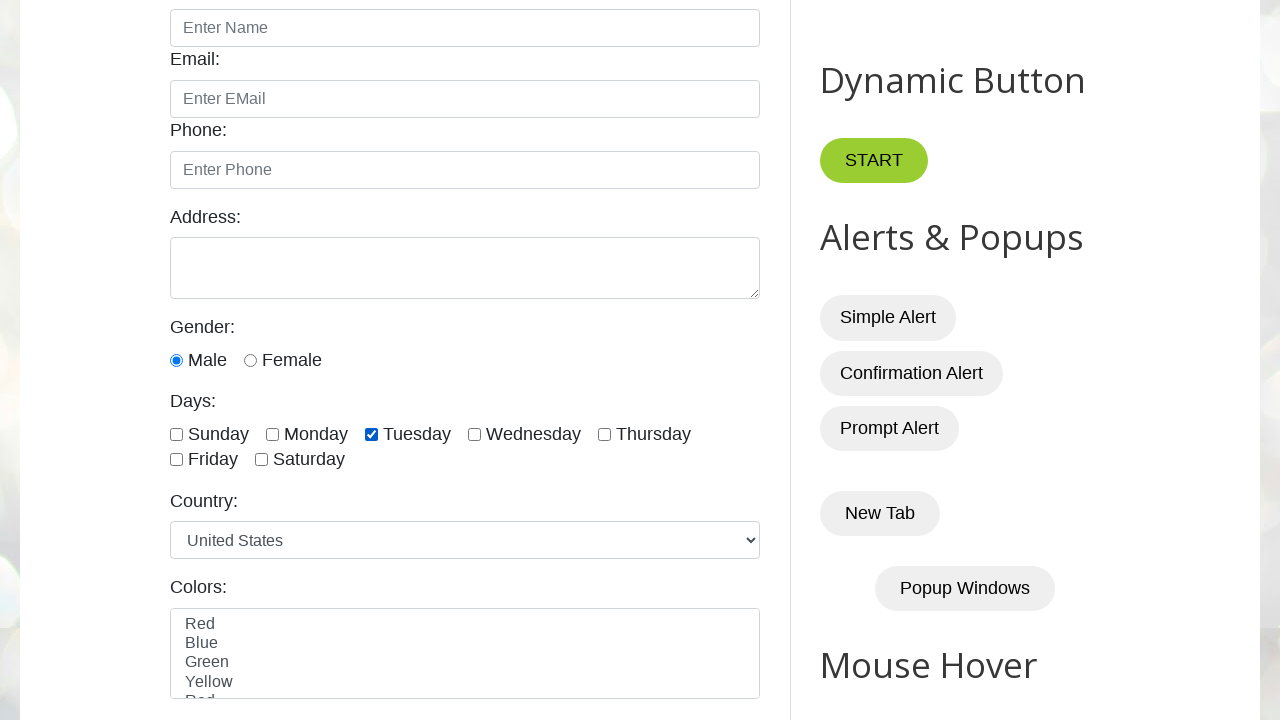

Selected Friday checkbox at (176, 460) on input[type='checkbox'][id='friday']
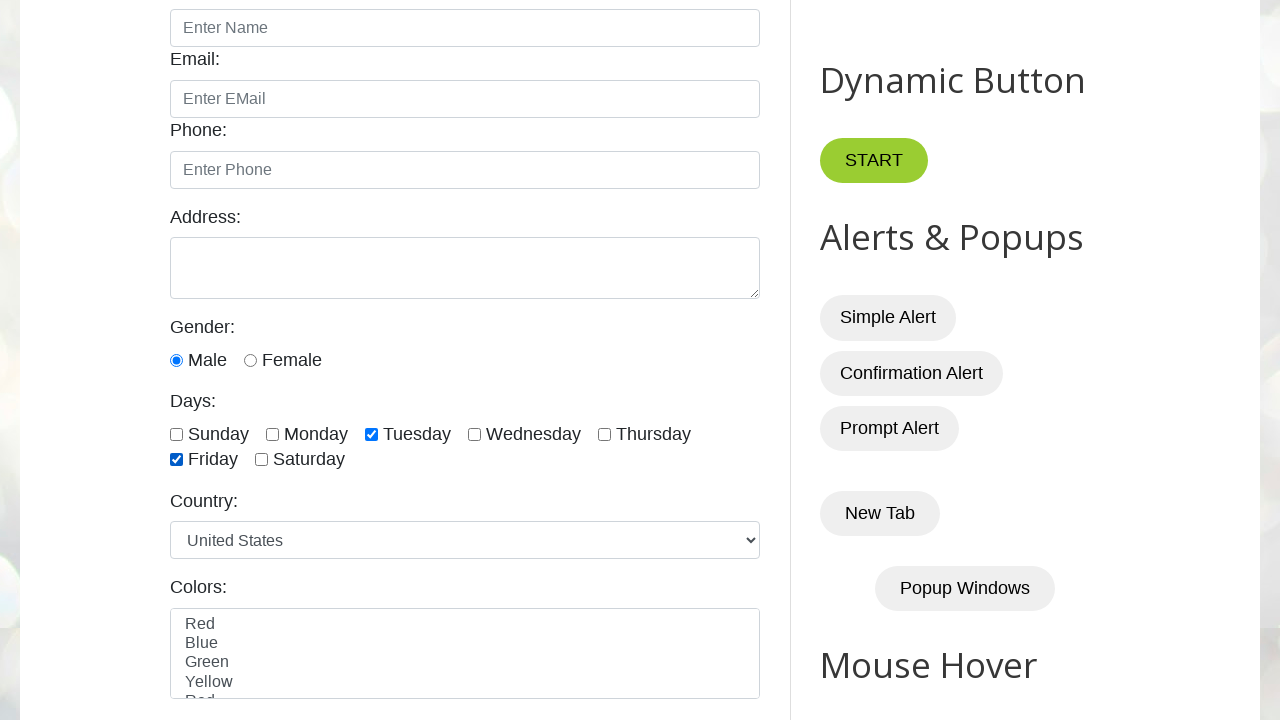

Unselected Tuesday checkbox at (372, 434) on input[type='checkbox'][id='tuesday']
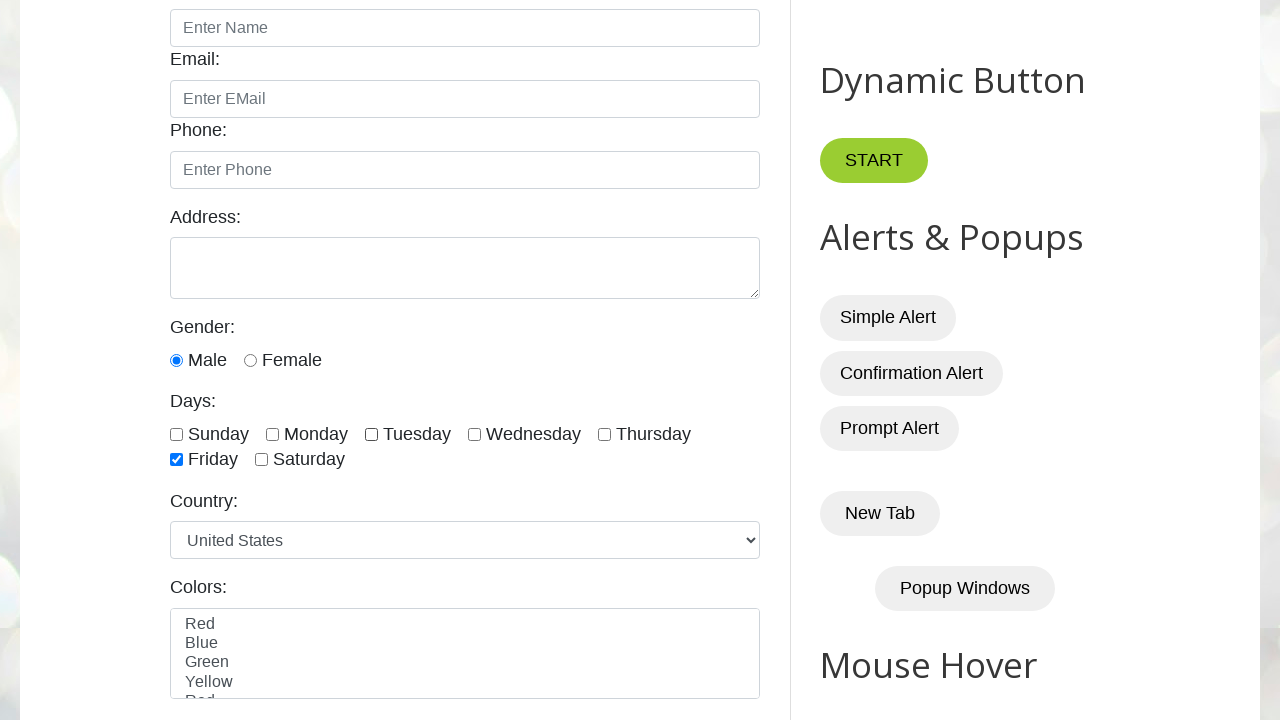

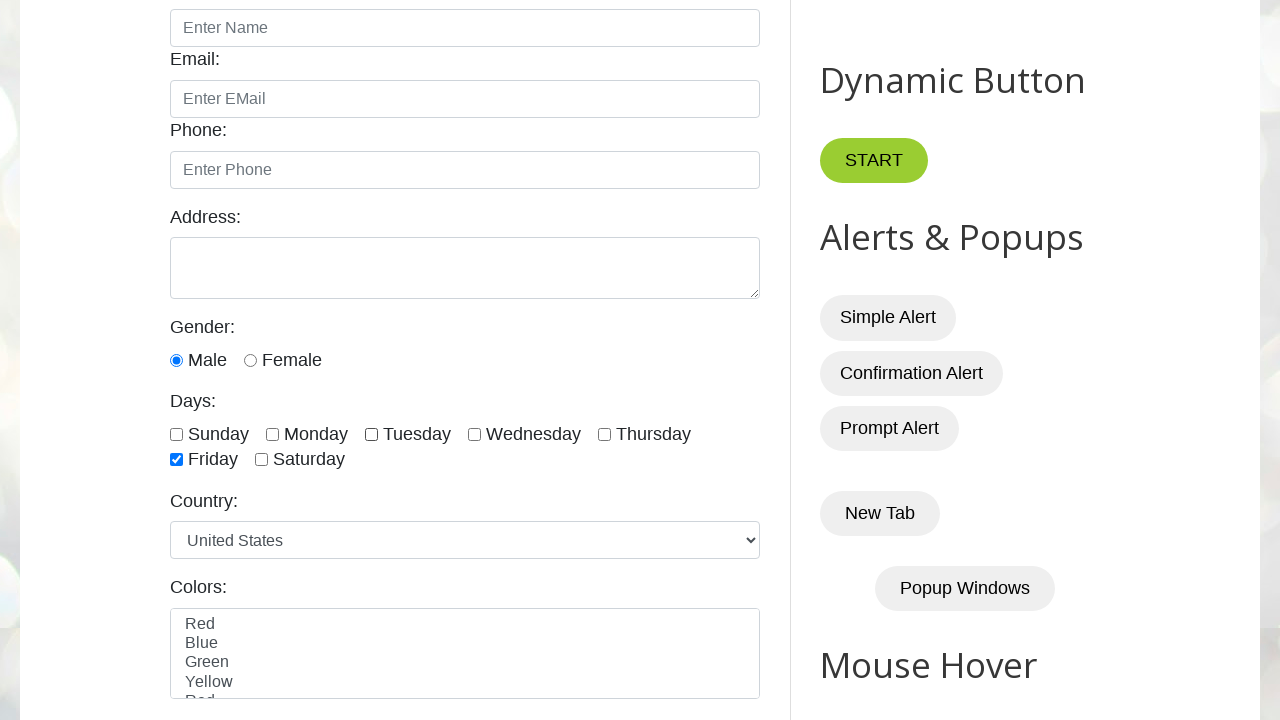